Tests adding MacBook Air laptop to cart by navigating to the Laptops category, selecting the third laptop, and clicking Add to Cart

Starting URL: https://www.demoblaze.com/

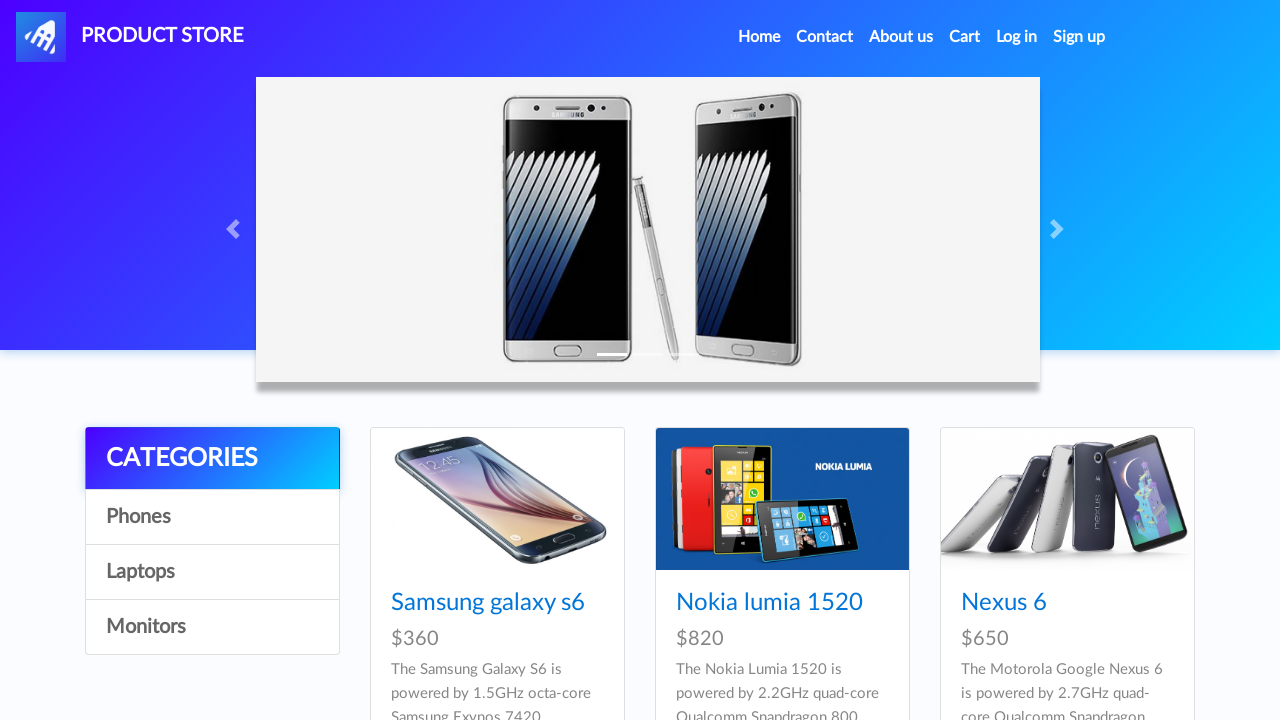

Clicked on Laptops category at (212, 572) on xpath=/html/body/div[5]/div/div[1]/div/a[3]
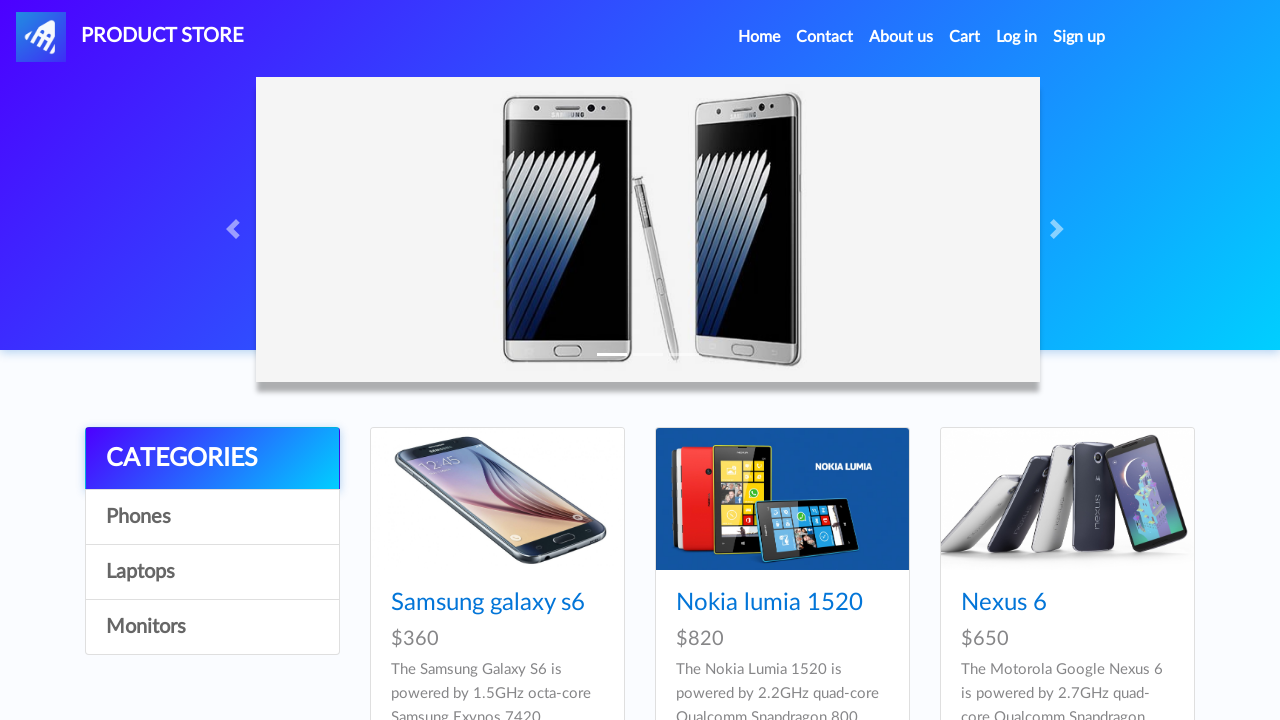

Waited 2 seconds for Laptops category to load
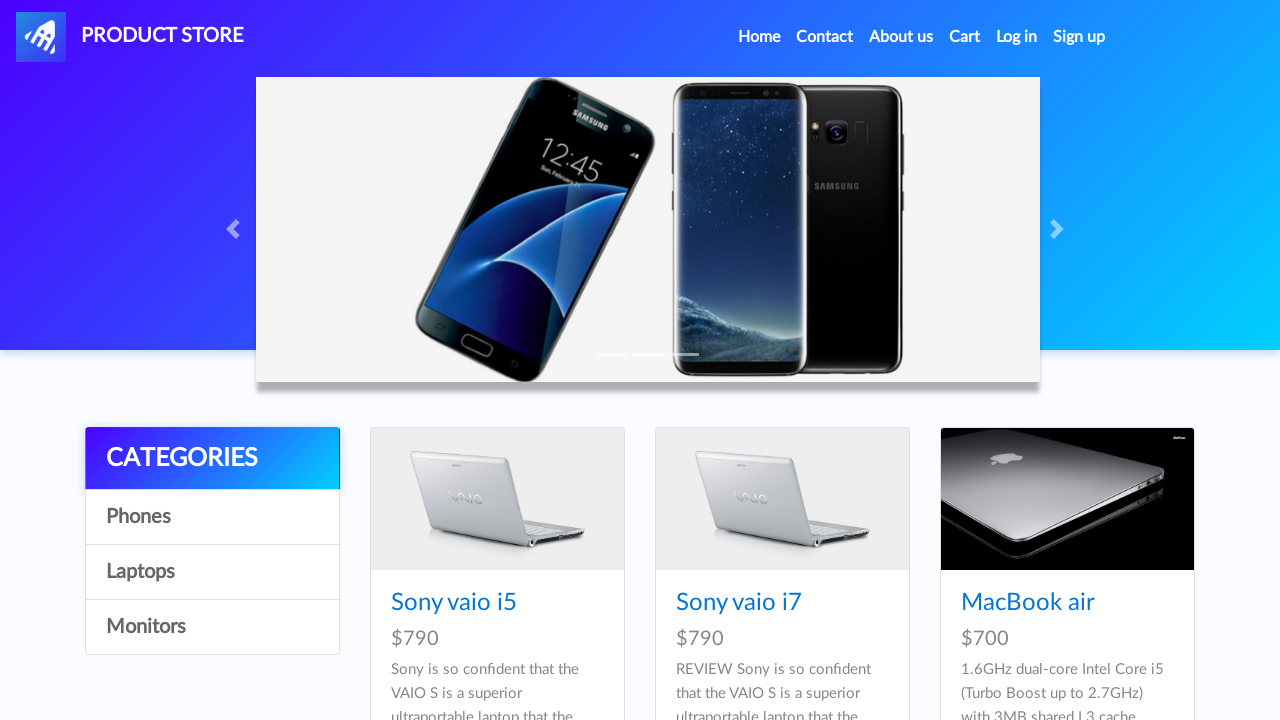

Clicked on MacBook Air laptop (third laptop in the list) at (1028, 603) on xpath=/html/body/div[5]/div/div[2]/div/div[3]/div/div/h4/a
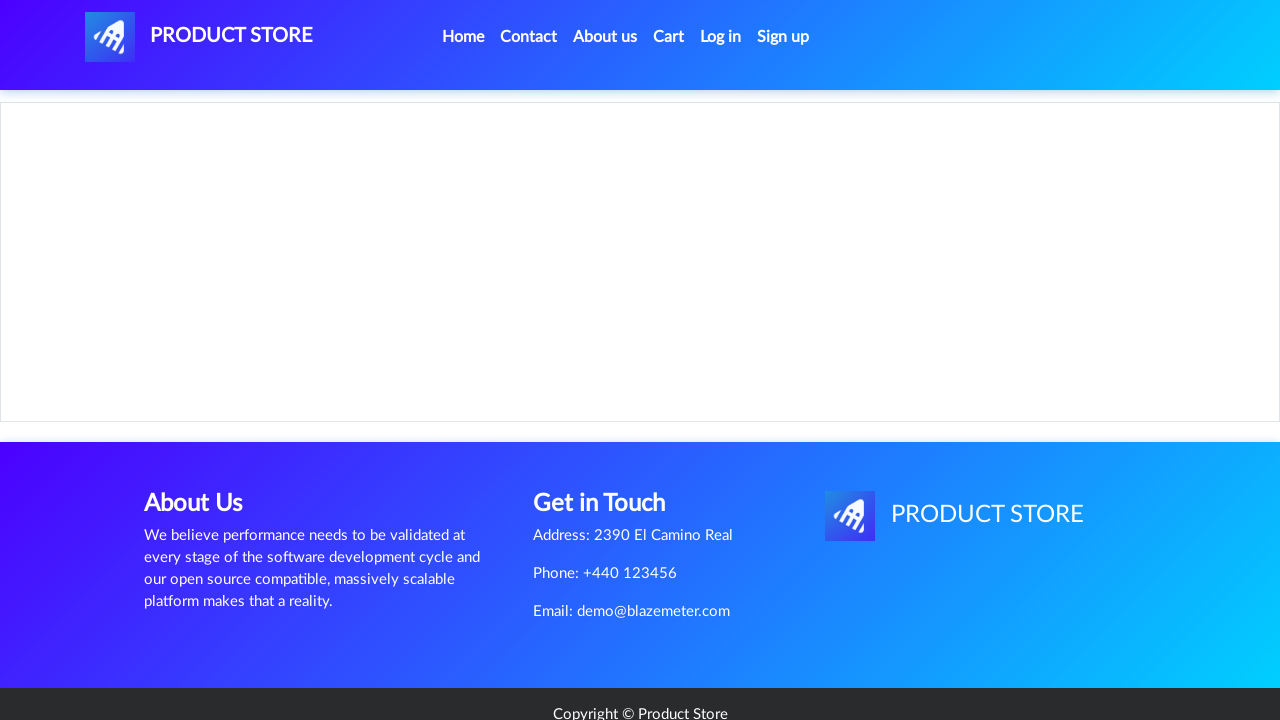

Waited 2 seconds for MacBook Air product page to load
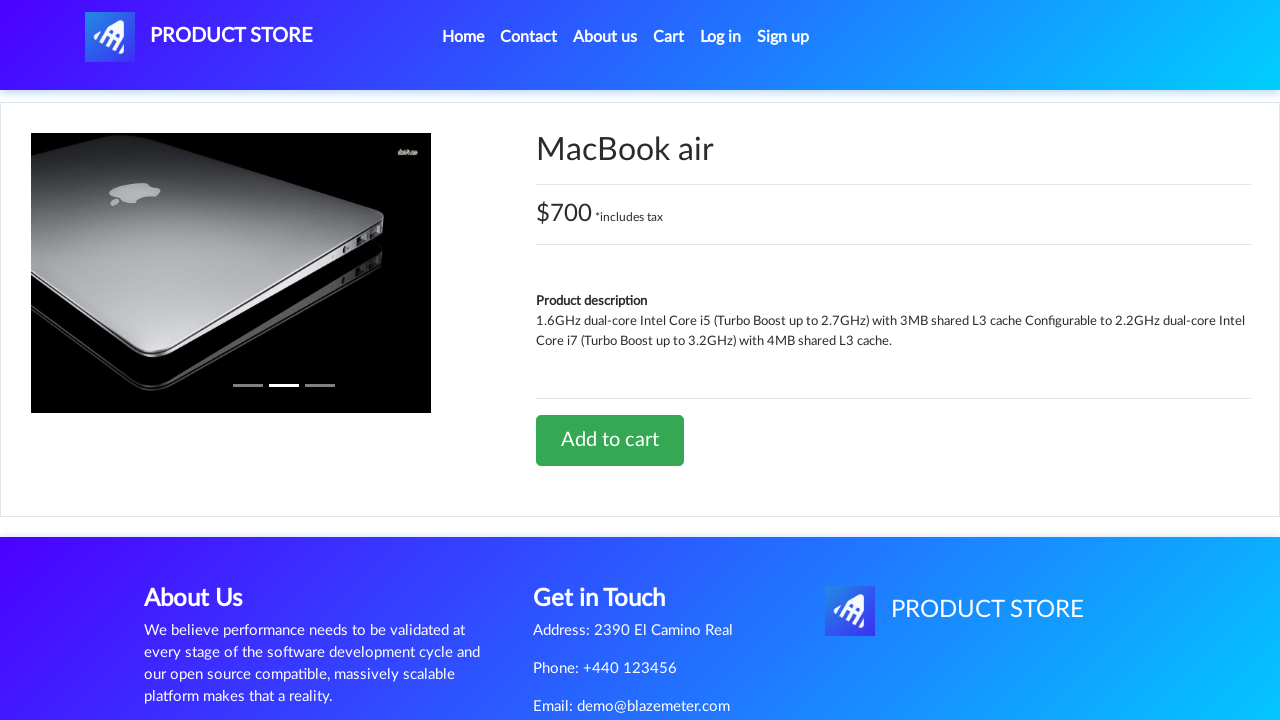

Clicked Add to Cart button at (610, 440) on #tbodyid > div.row > div > a
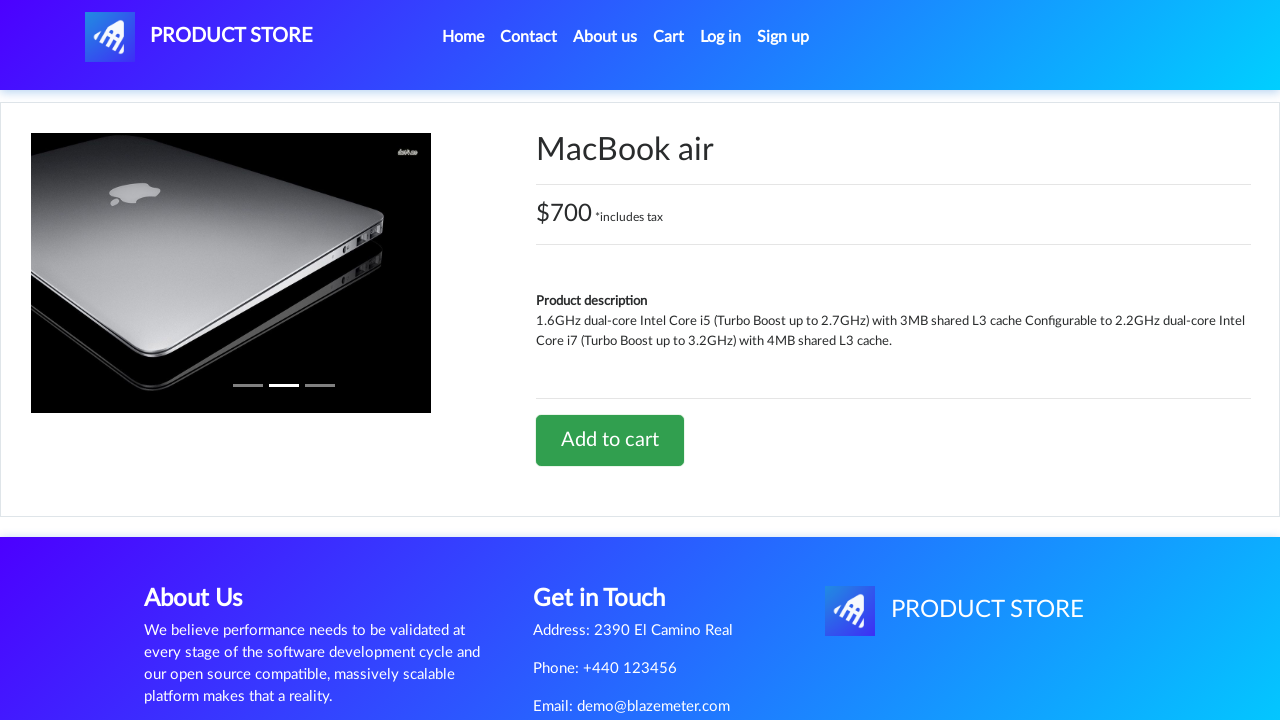

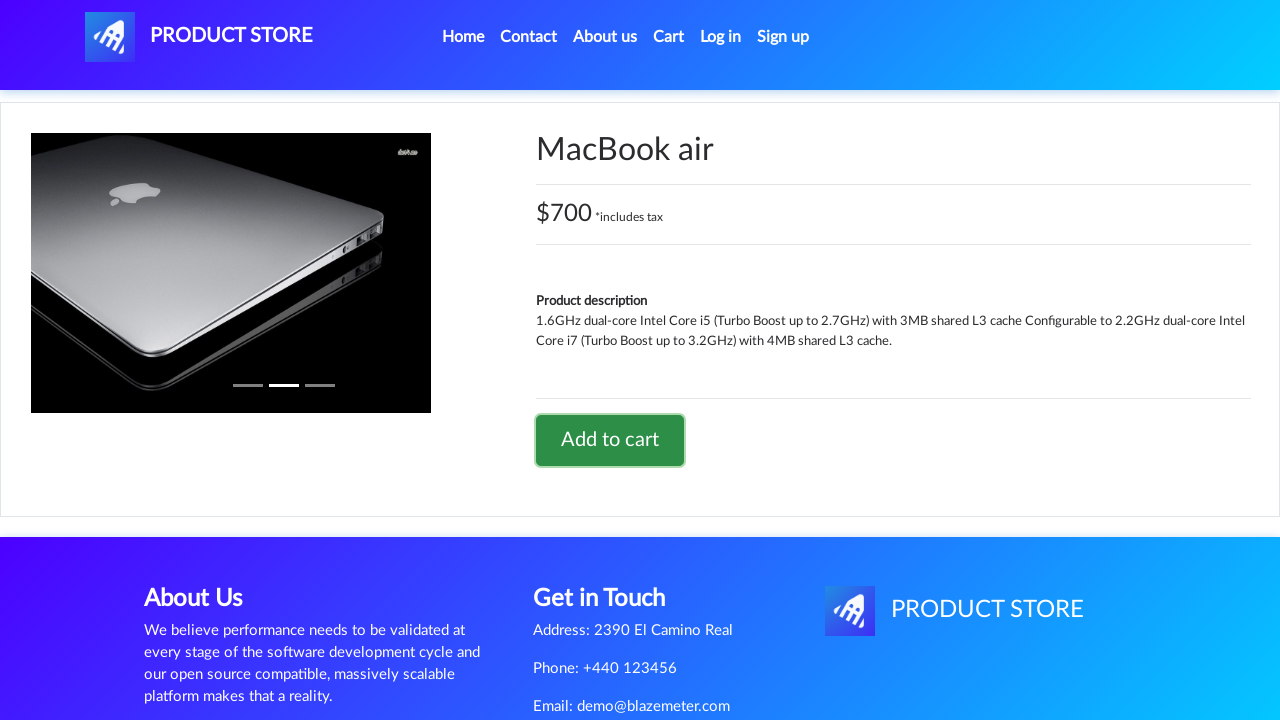